Tests invalid email format validation by filling the form with valid data, then clearing the email field and entering an invalid email format before submitting.

Starting URL: https://demoqa.com/automation-practice-form

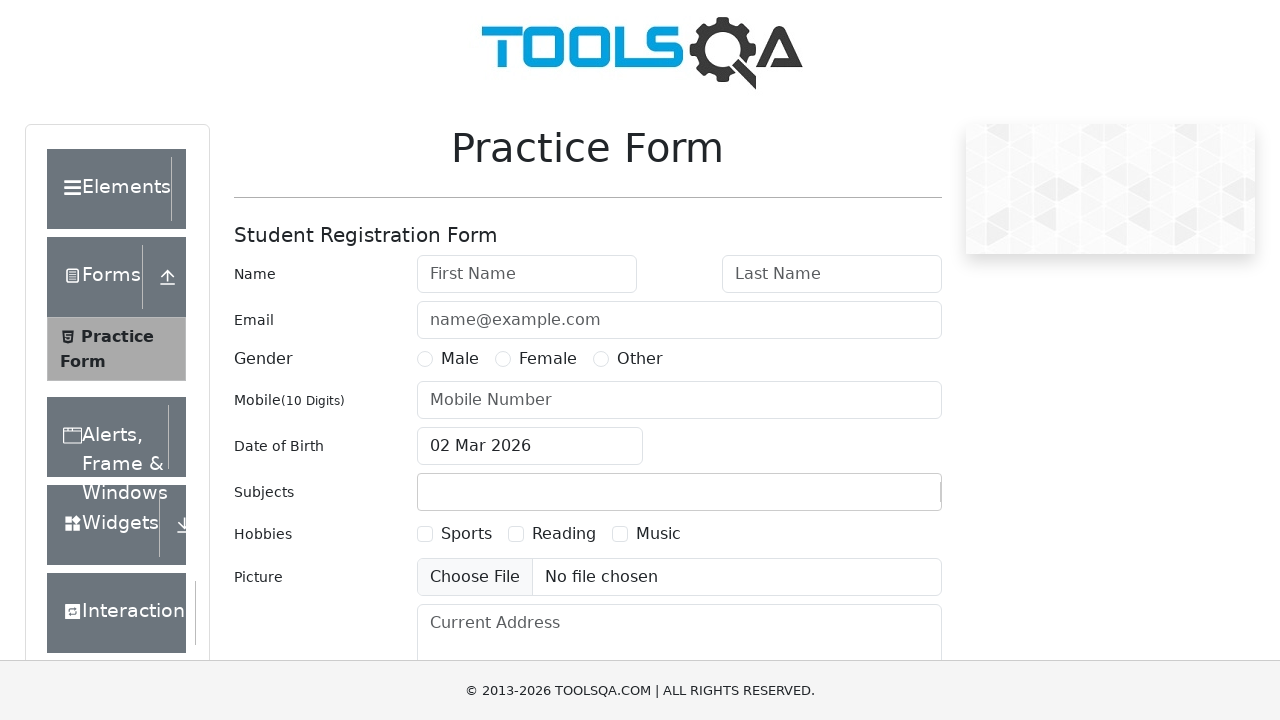

Filled first name field with 'John' on #firstName
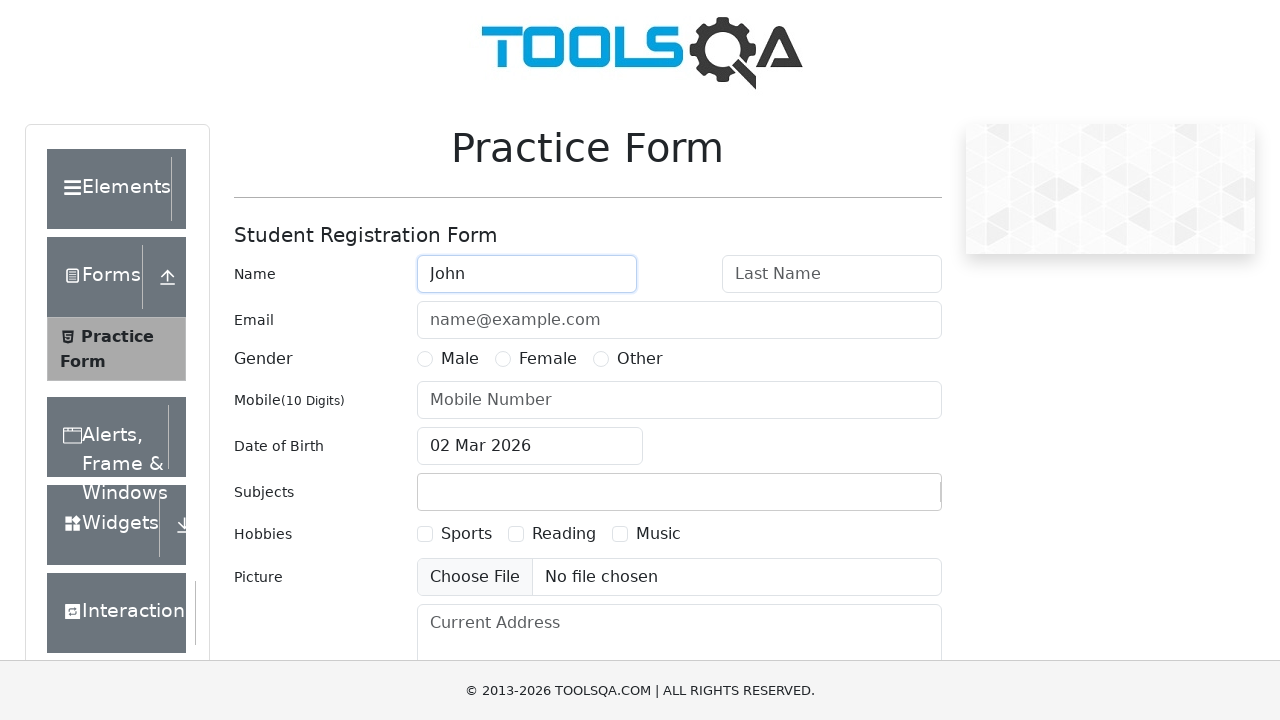

Filled last name field with 'Doe' on #lastName
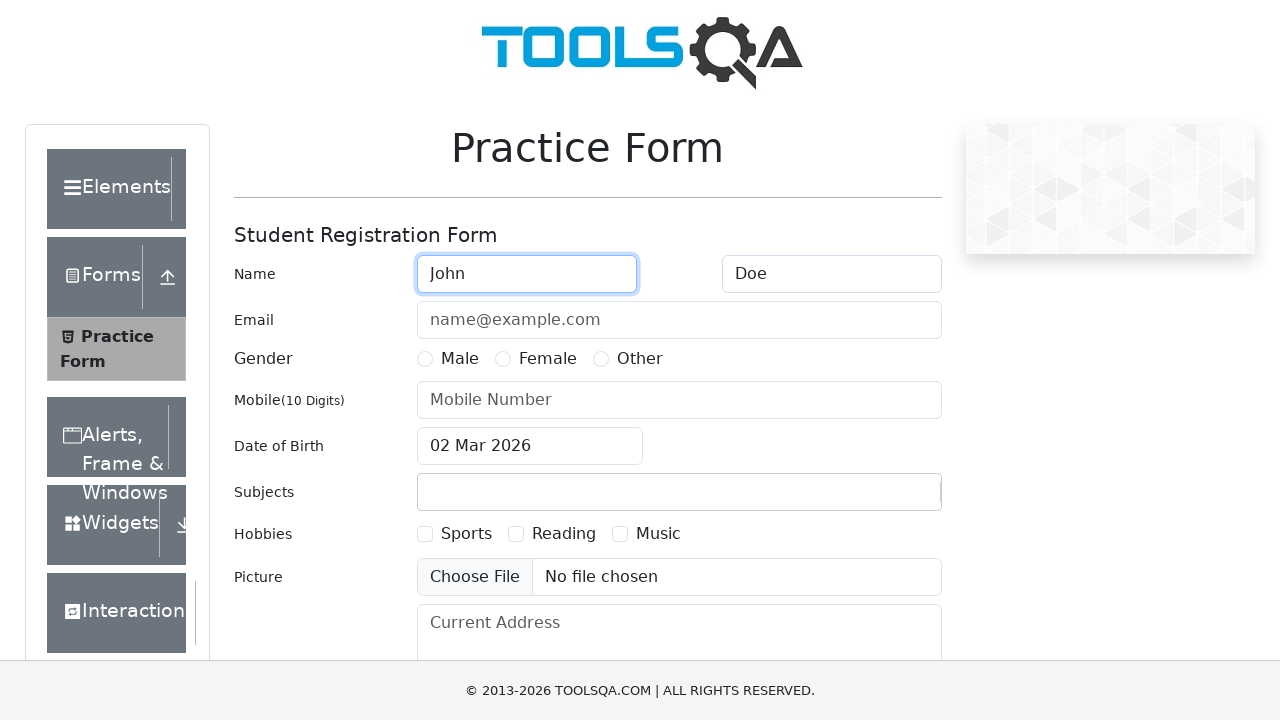

Filled email field with valid email 'john.doe@example.com' on #userEmail
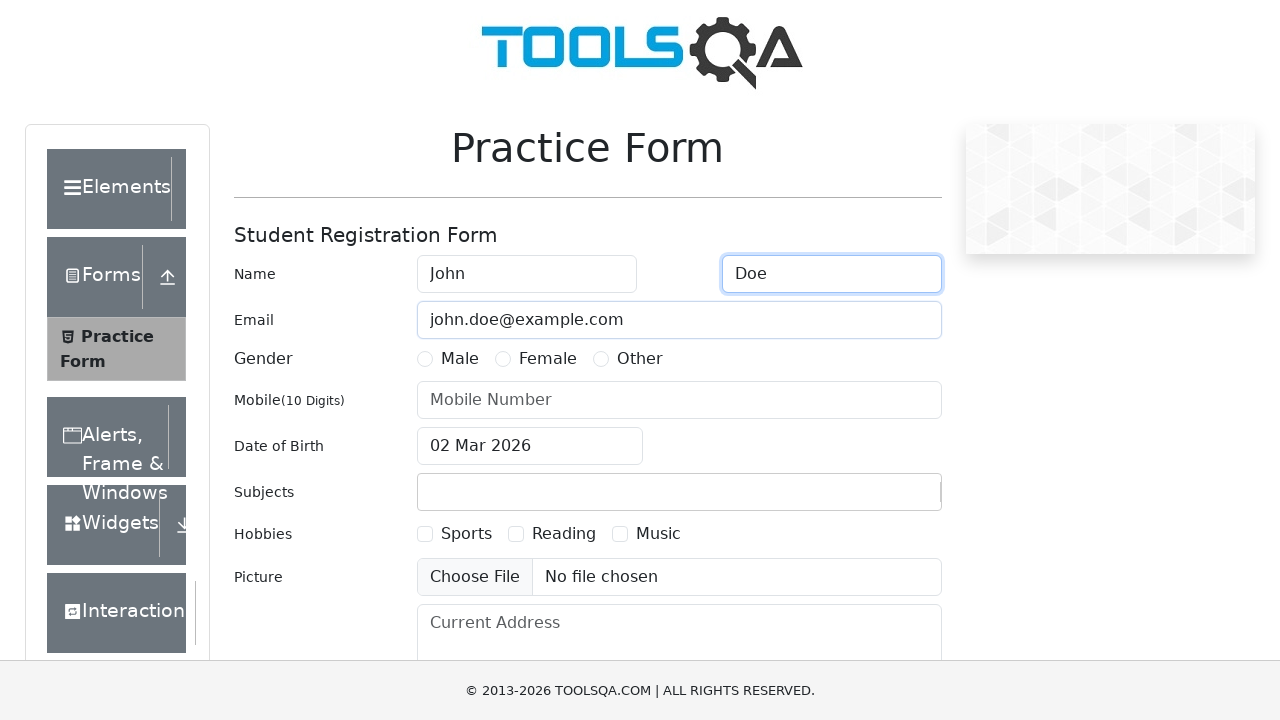

Selected Male gender option at (460, 359) on xpath=//label[contains(text(),'Male')]
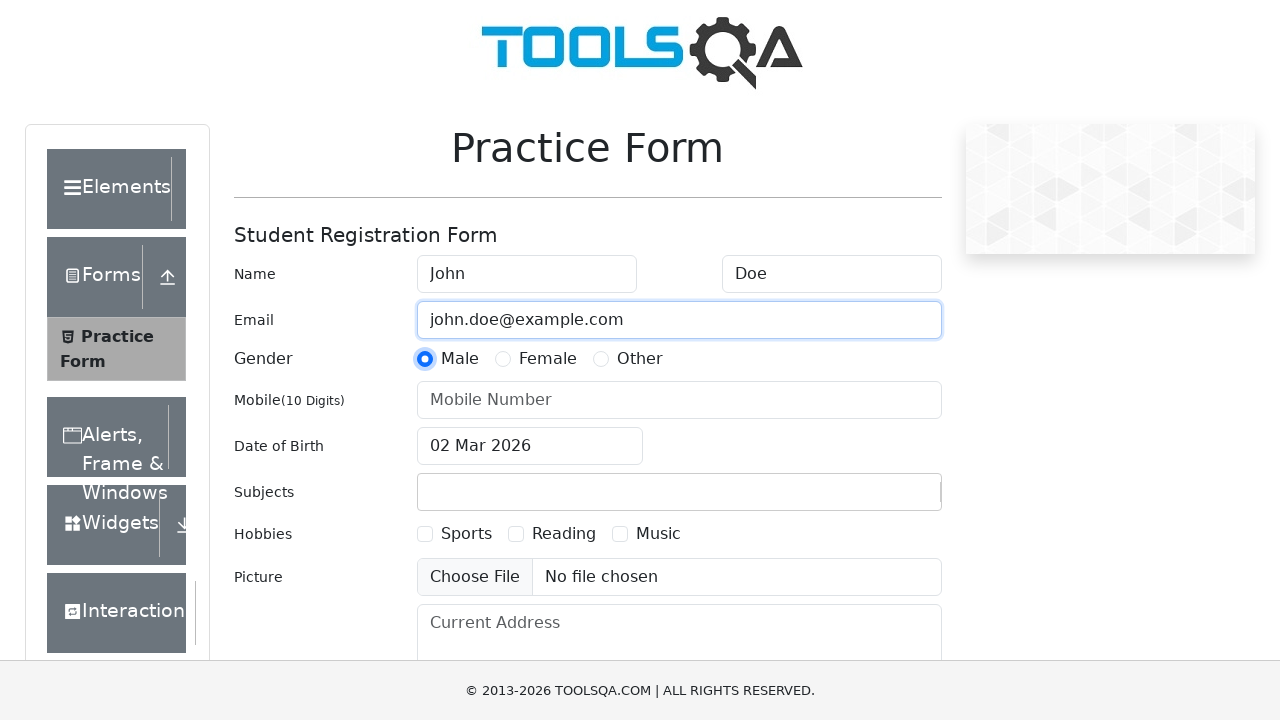

Filled mobile number field with '9876543210' on #userNumber
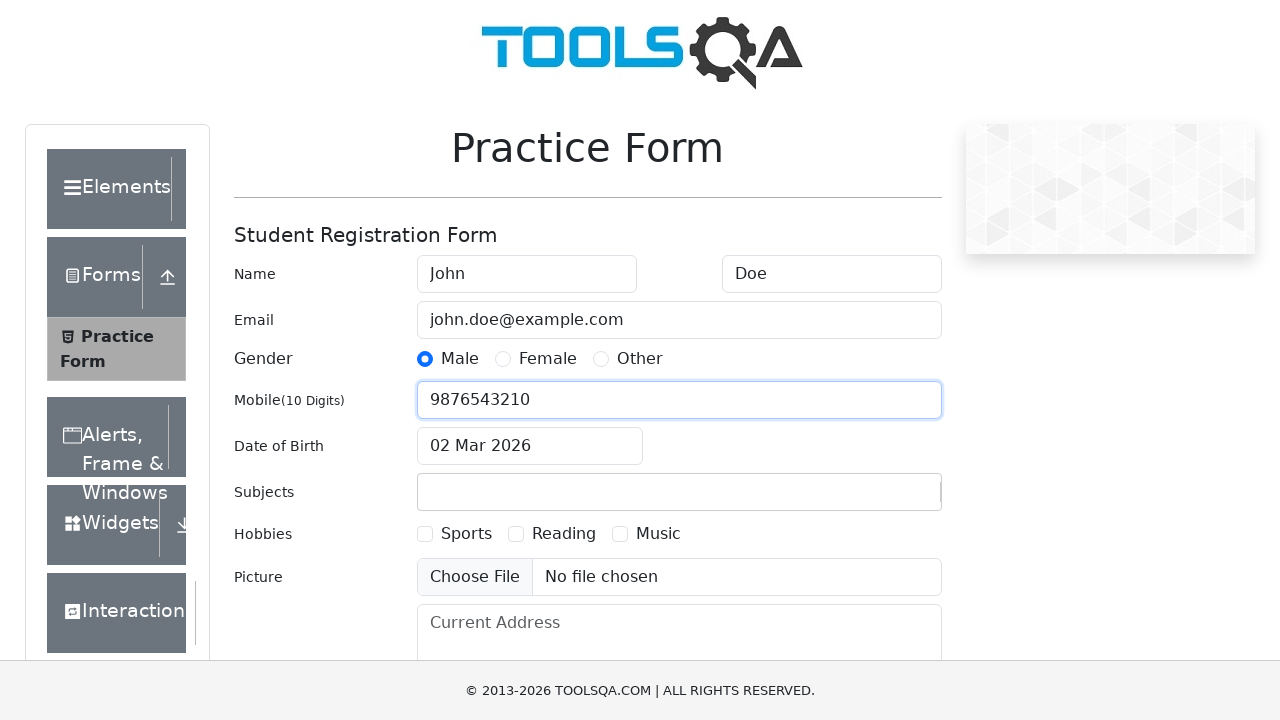

Clicked date of birth input to open datepicker at (530, 446) on #dateOfBirthInput
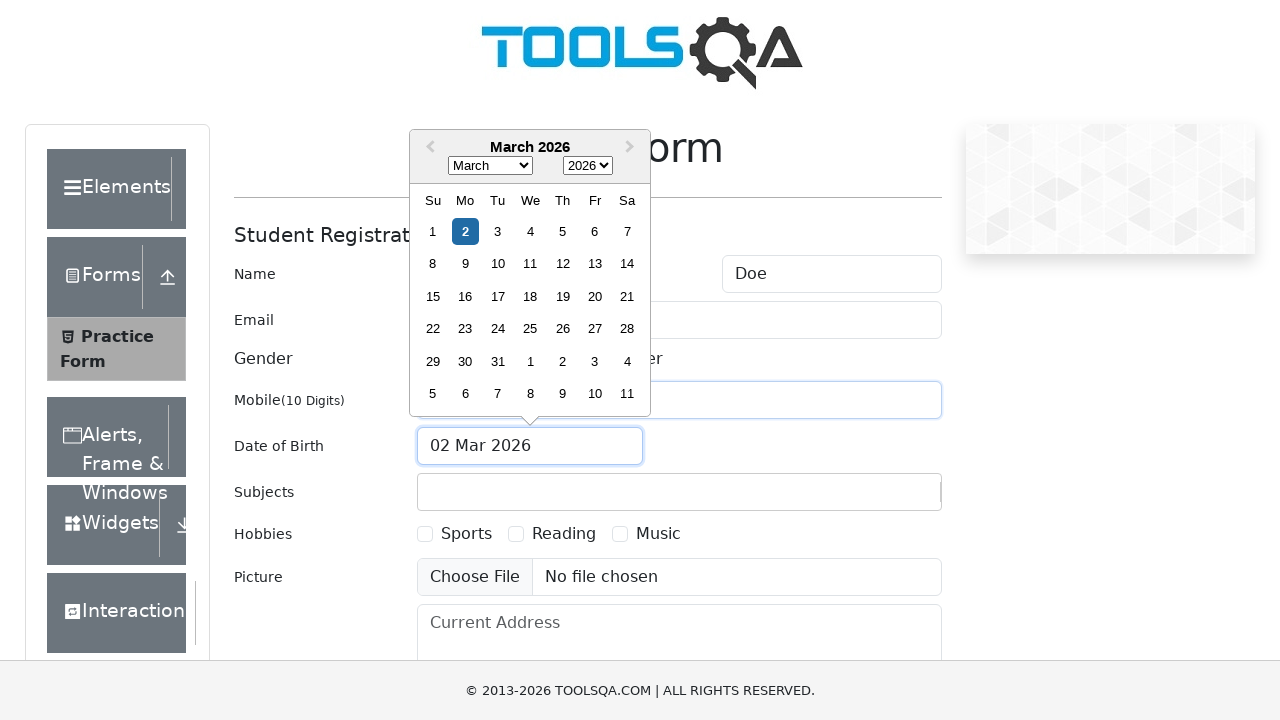

Date picker loaded and year selector appeared
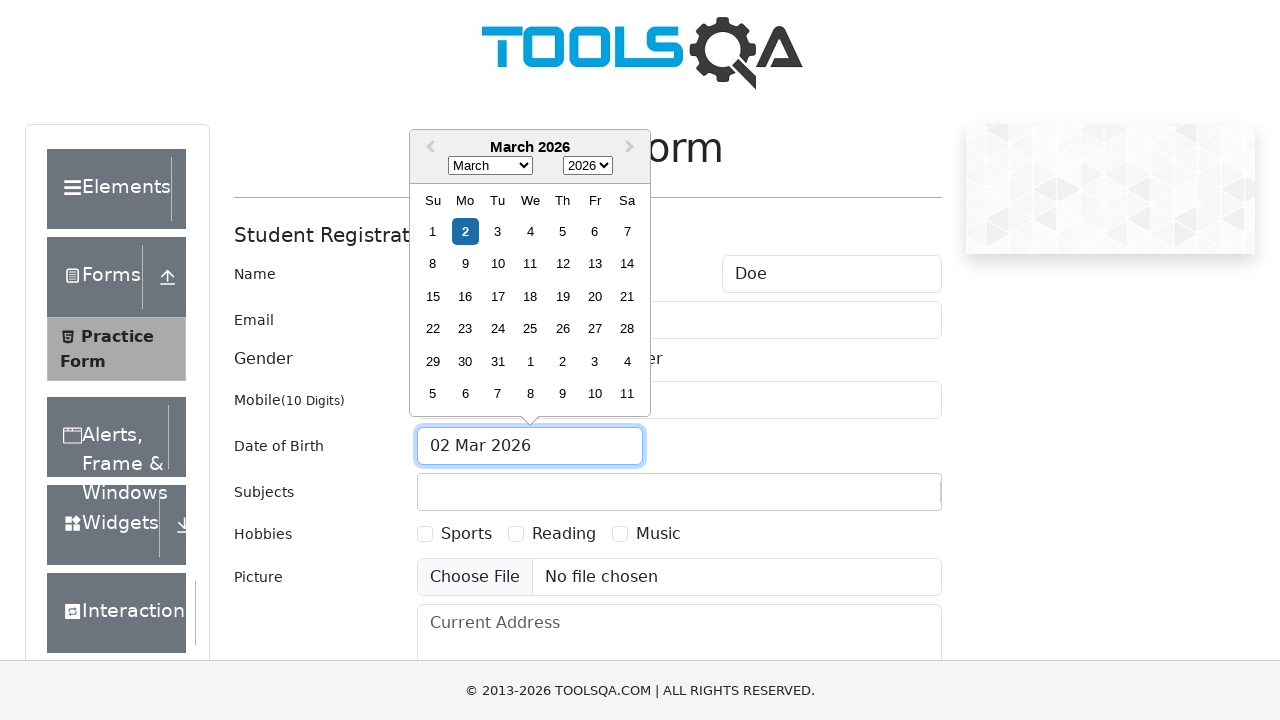

Selected year 1995 from date picker on .react-datepicker__year-select
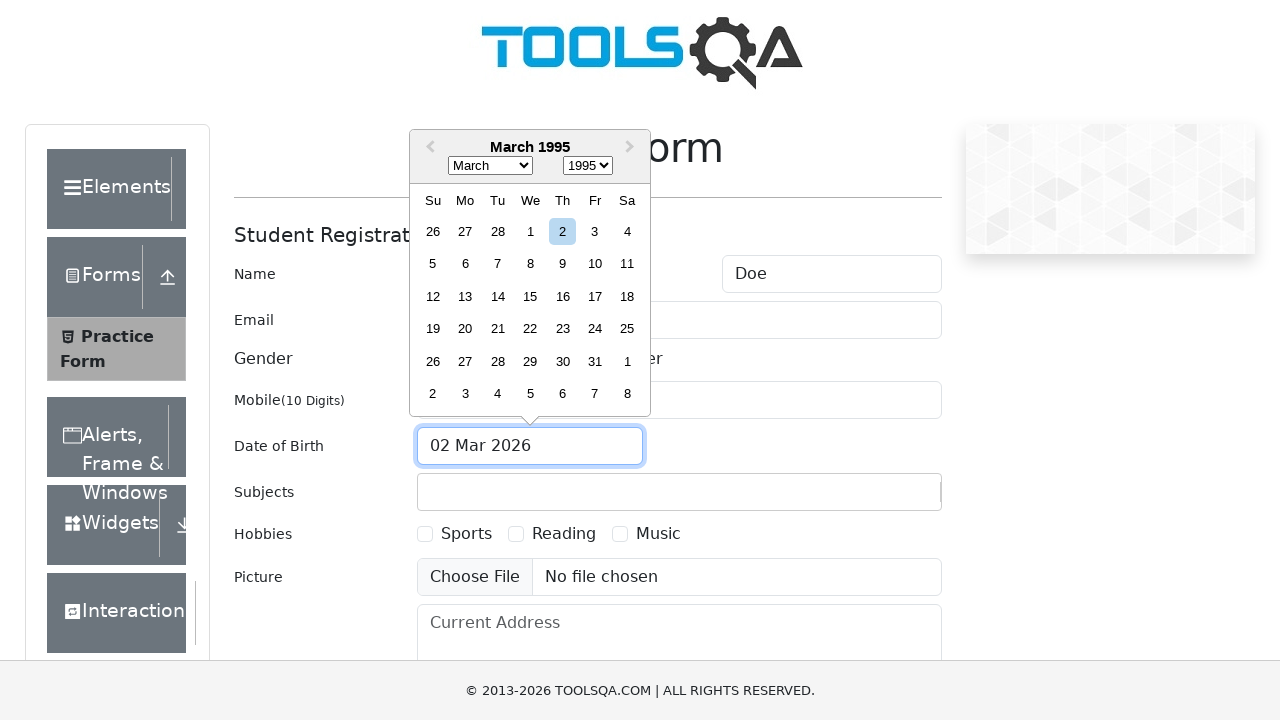

Selected month June (5) from date picker on .react-datepicker__month-select
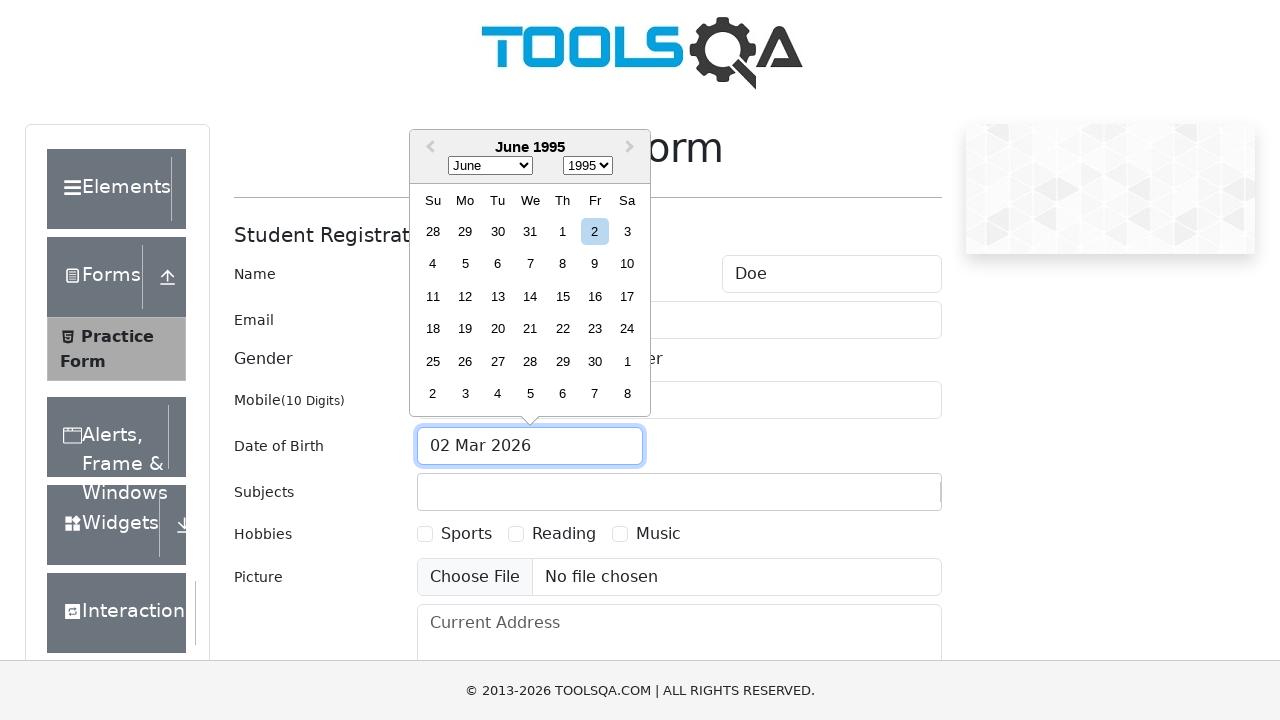

Selected day 20 from date picker at (498, 329) on xpath=//div[contains(@class,'react-datepicker__day') and text()='20']
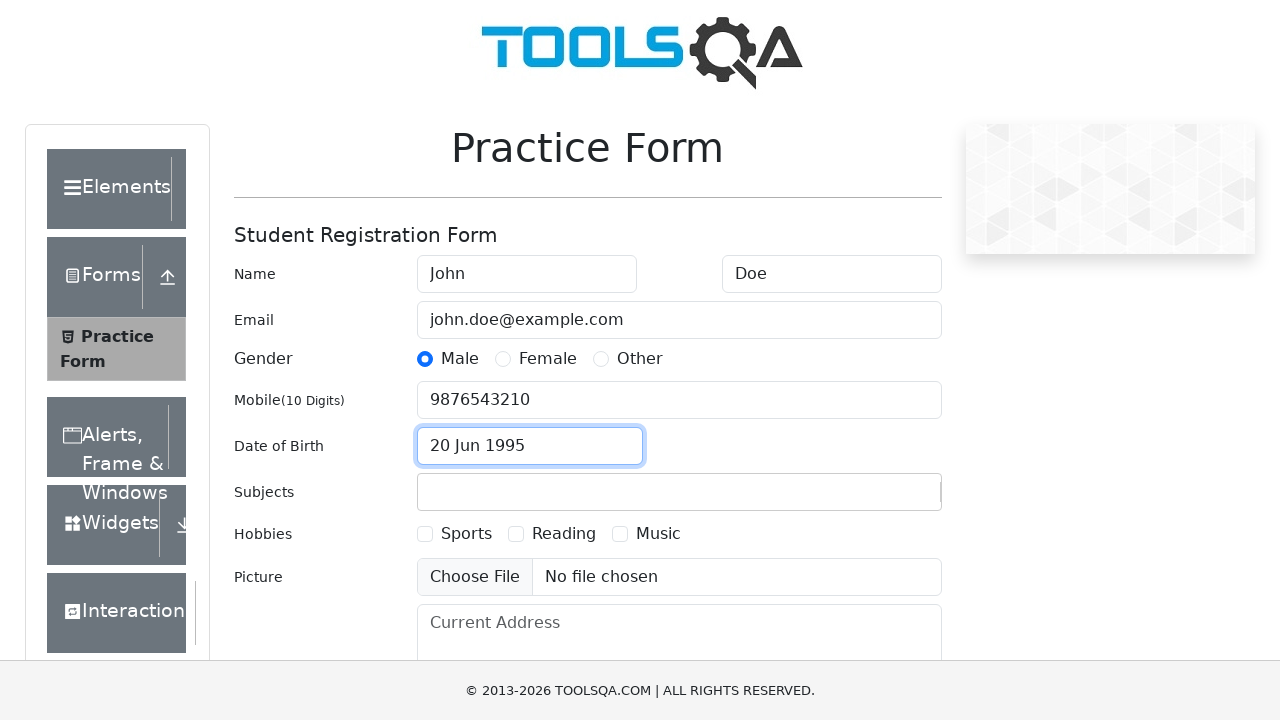

Filled subjects field with 'Maths' on #subjectsInput
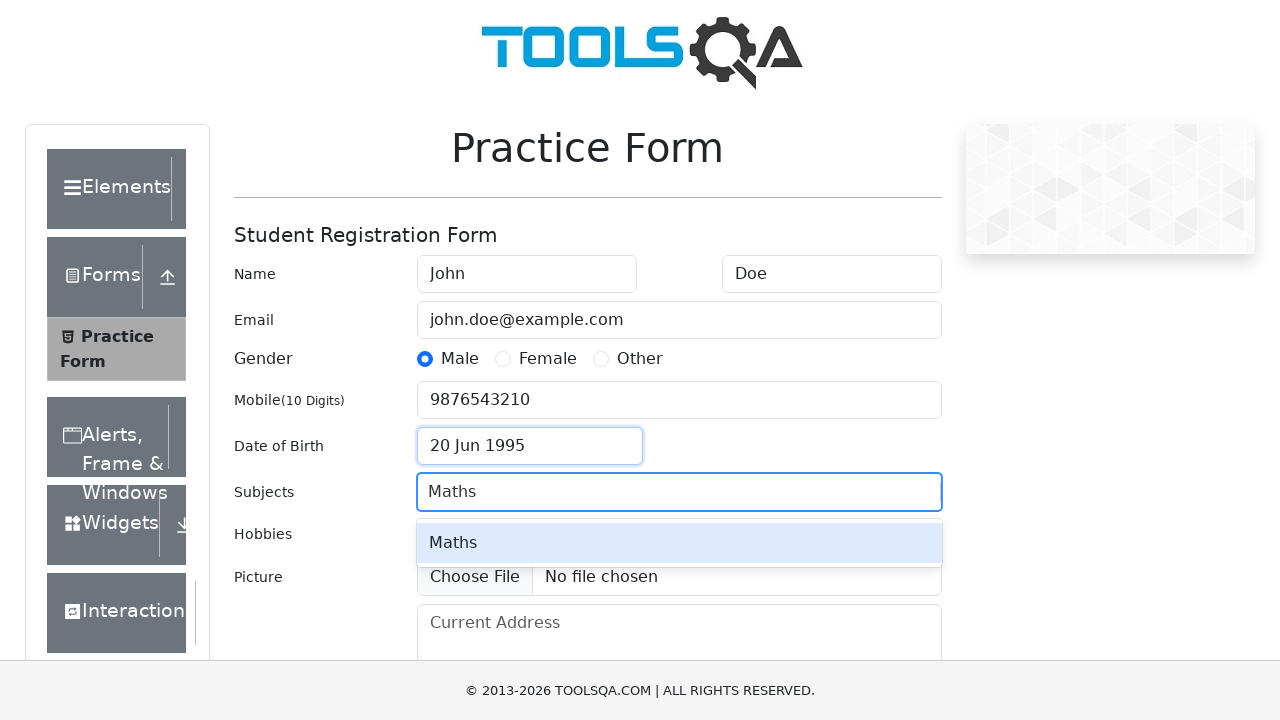

Pressed Enter to add Maths subject on #subjectsInput
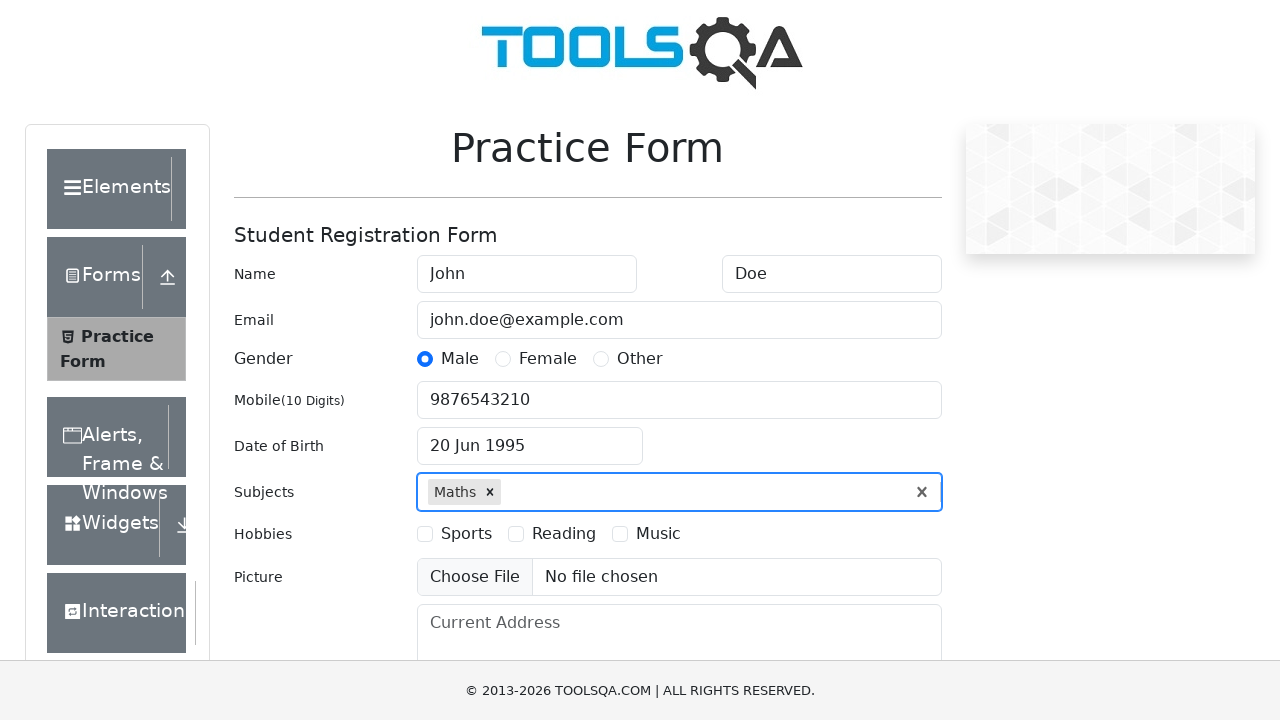

Selected Sports hobby checkbox at (466, 534) on xpath=//label[contains(text(),'Sports')]
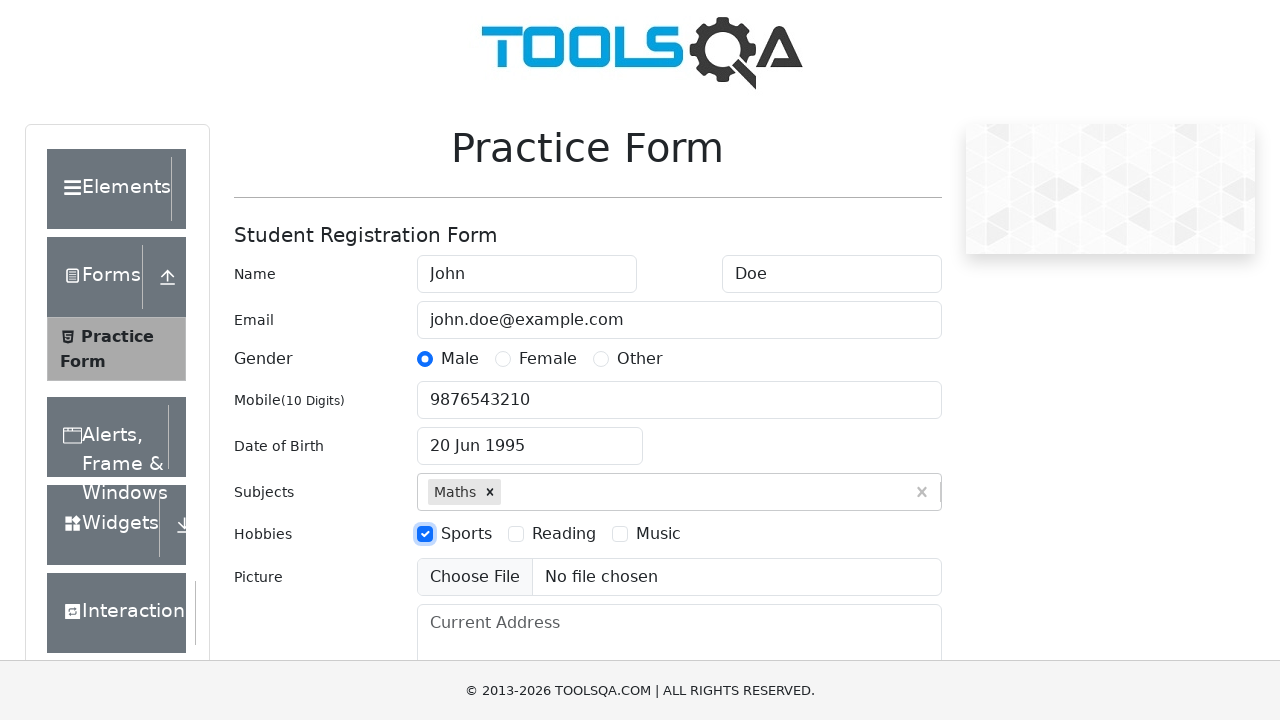

Filled current address with '123 Test Street' on #currentAddress
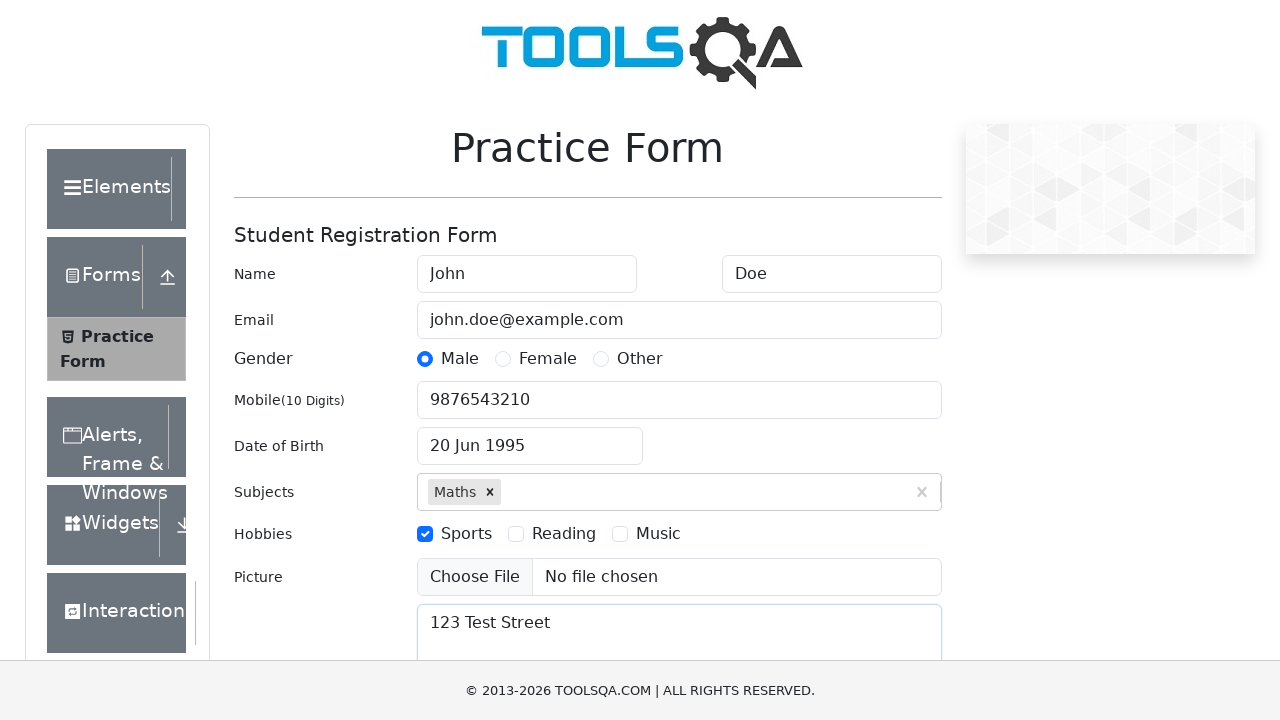

Clicked state dropdown to open at (527, 437) on #state
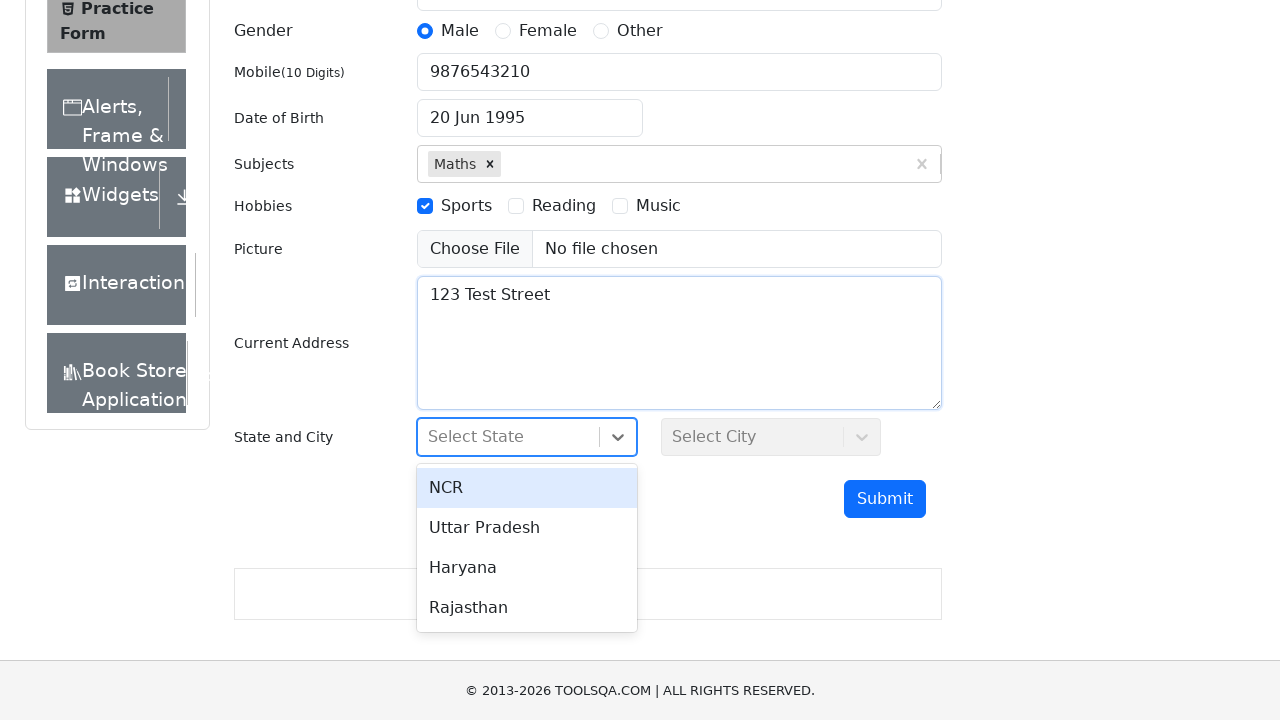

Selected NCR state at (527, 488) on xpath=//div[contains(text(),'NCR')]
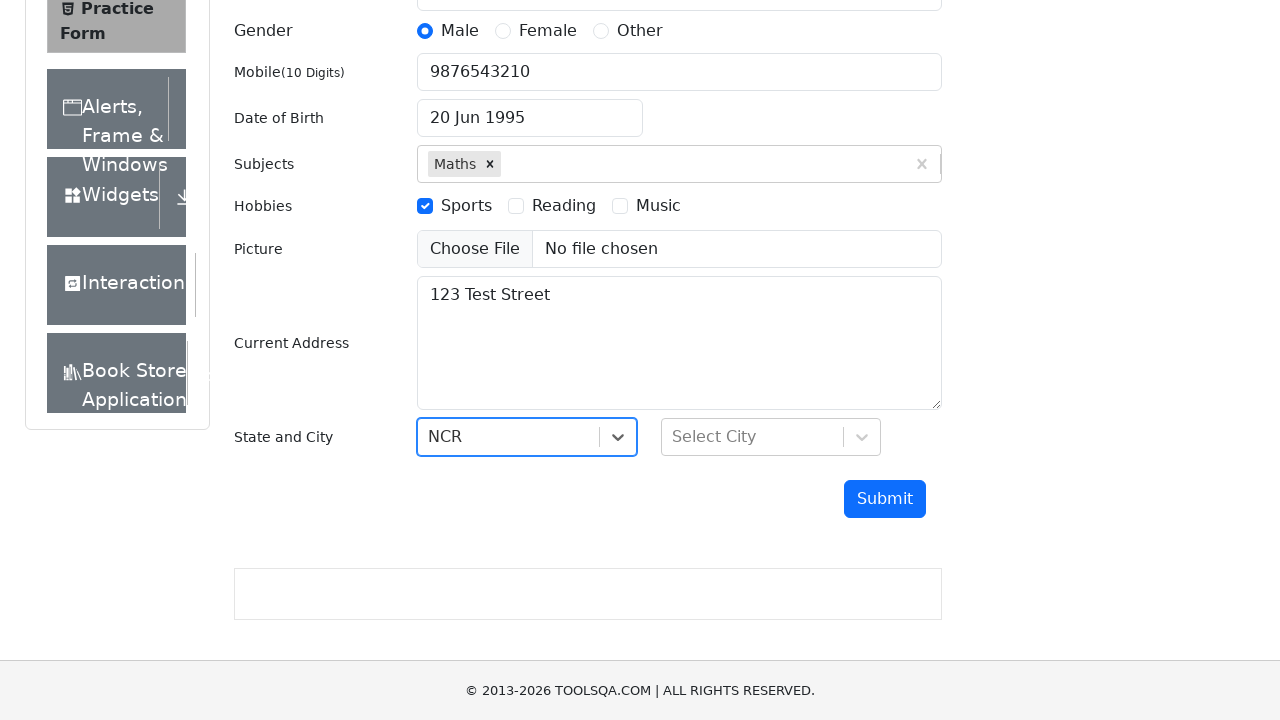

Clicked city dropdown to open at (771, 437) on #city
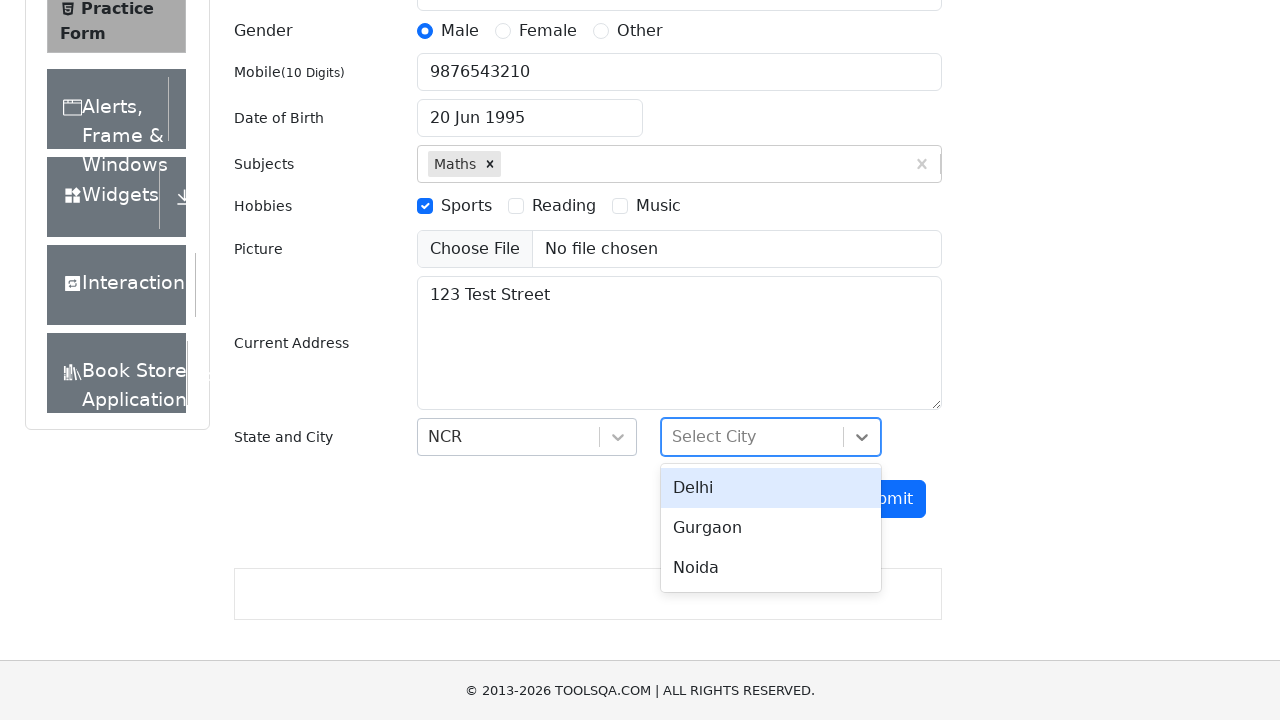

Selected Delhi city at (771, 488) on xpath=//div[contains(text(),'Delhi')]
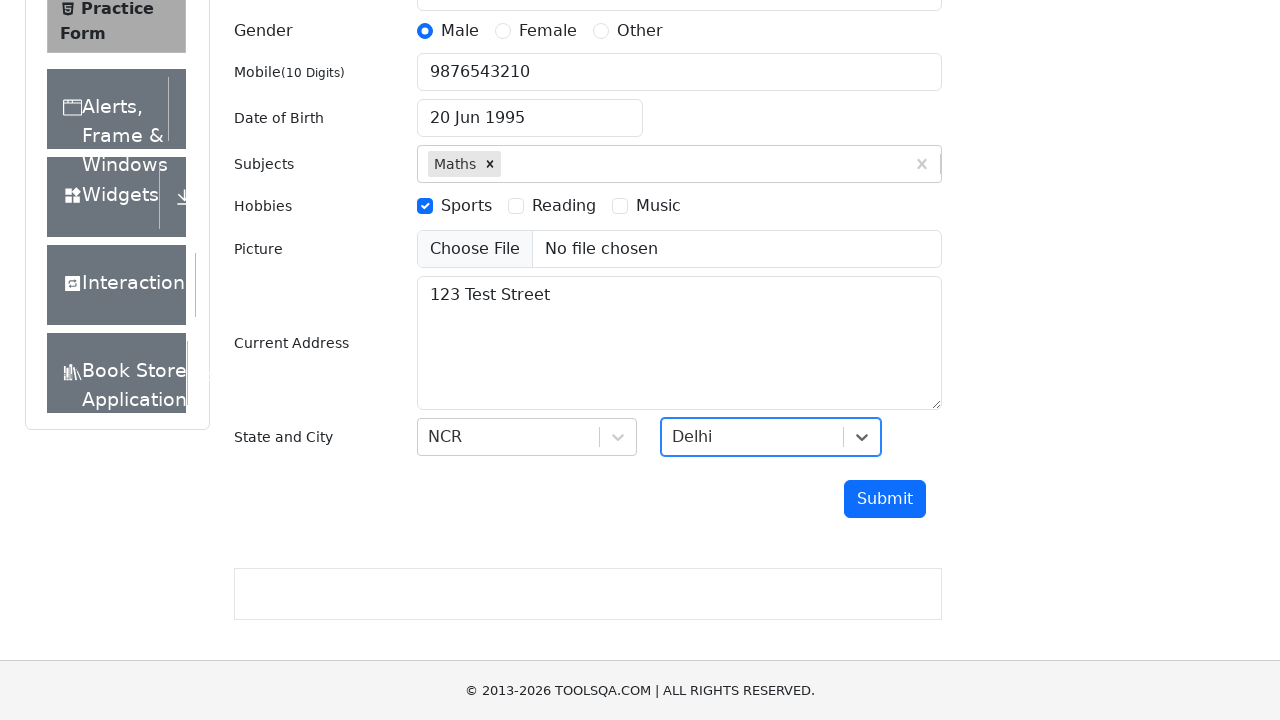

Cleared email field on #userEmail
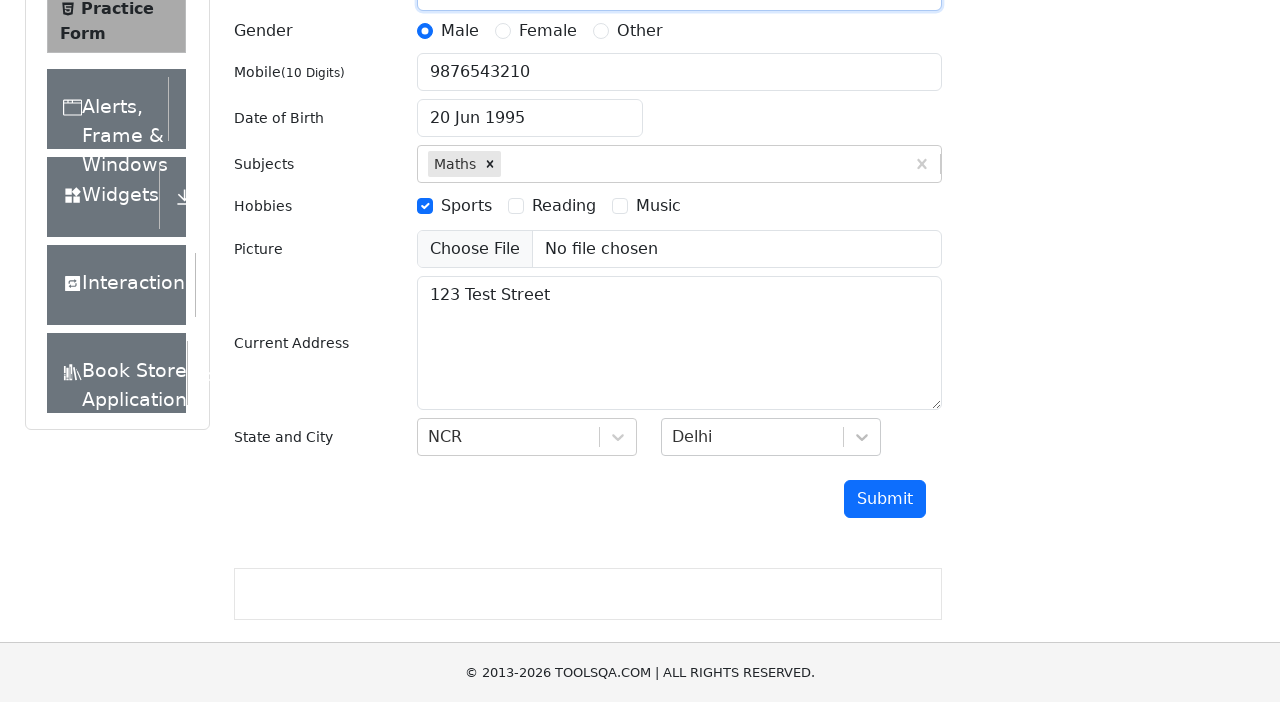

Filled email field with invalid format 'invalid-email' on #userEmail
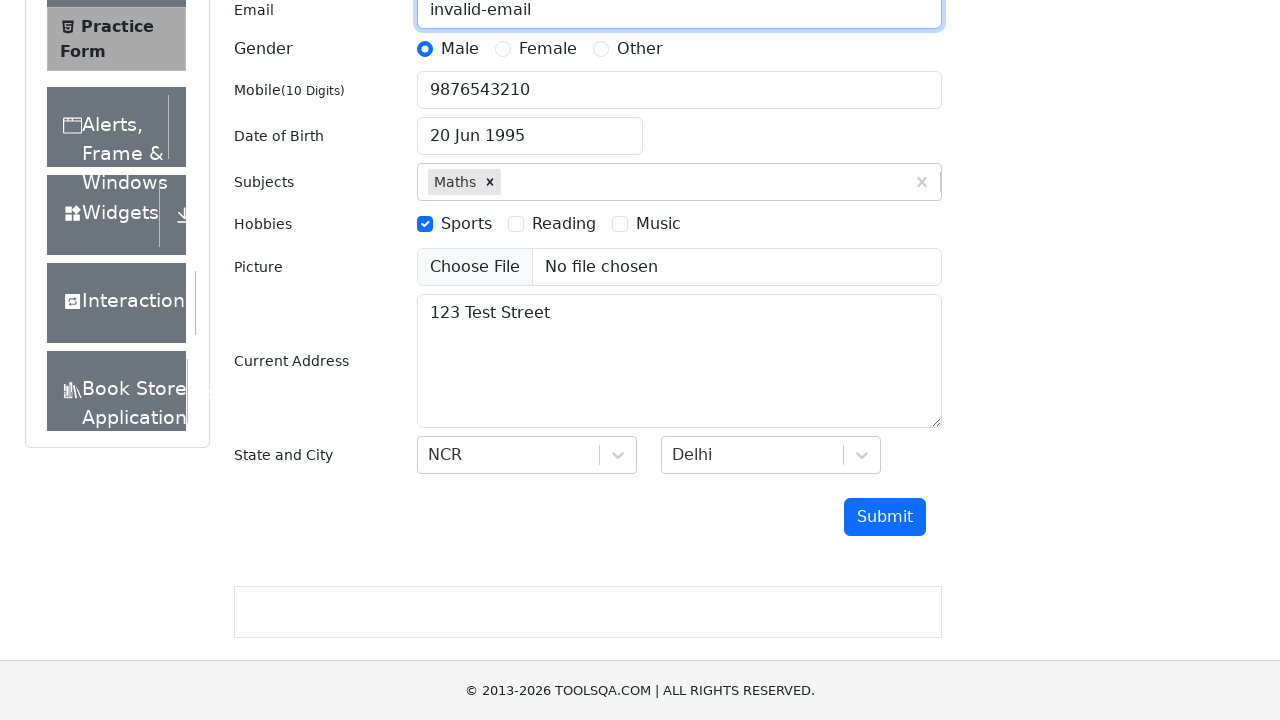

Clicked submit button to submit form with invalid email at (885, 517) on #submit
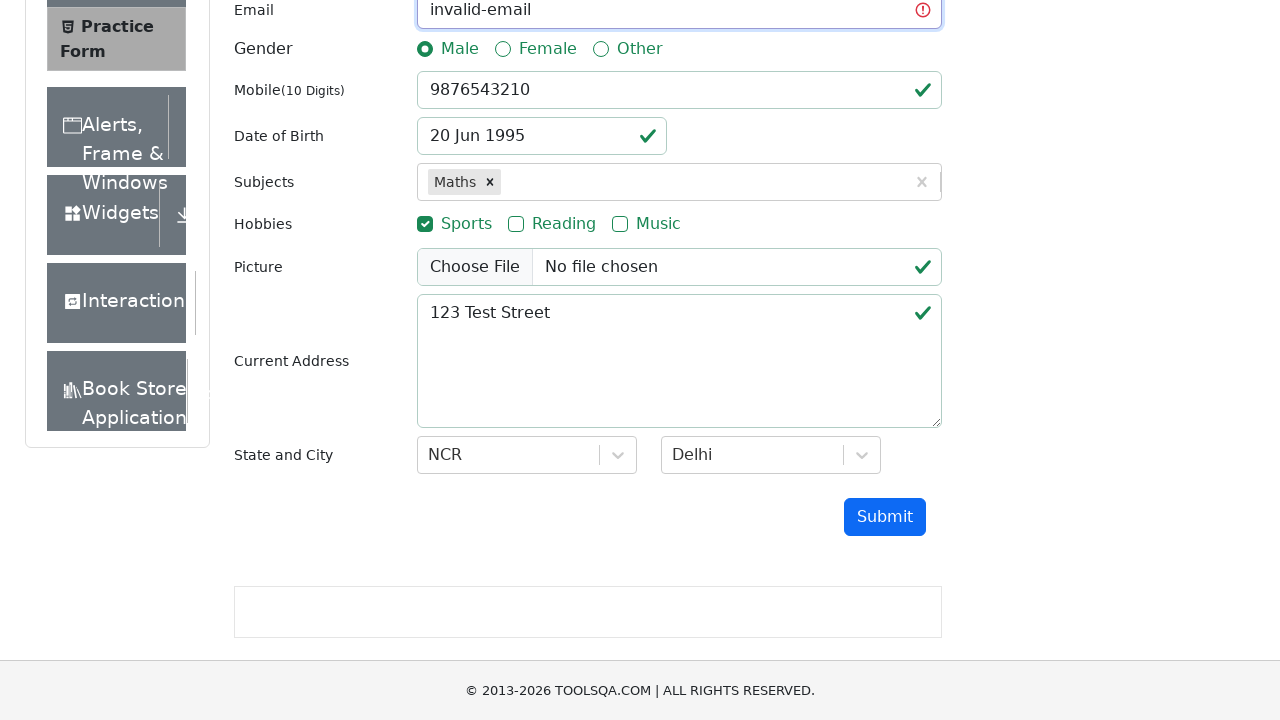

Waited 1 second to verify form validation response
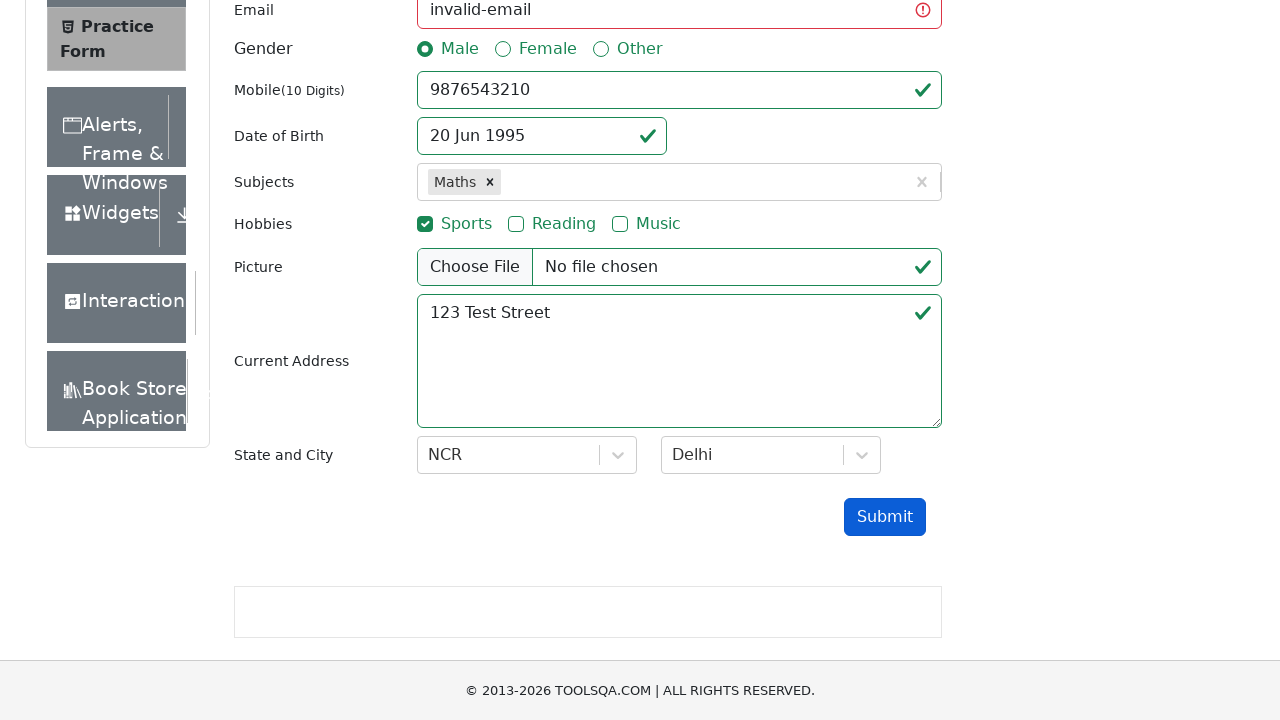

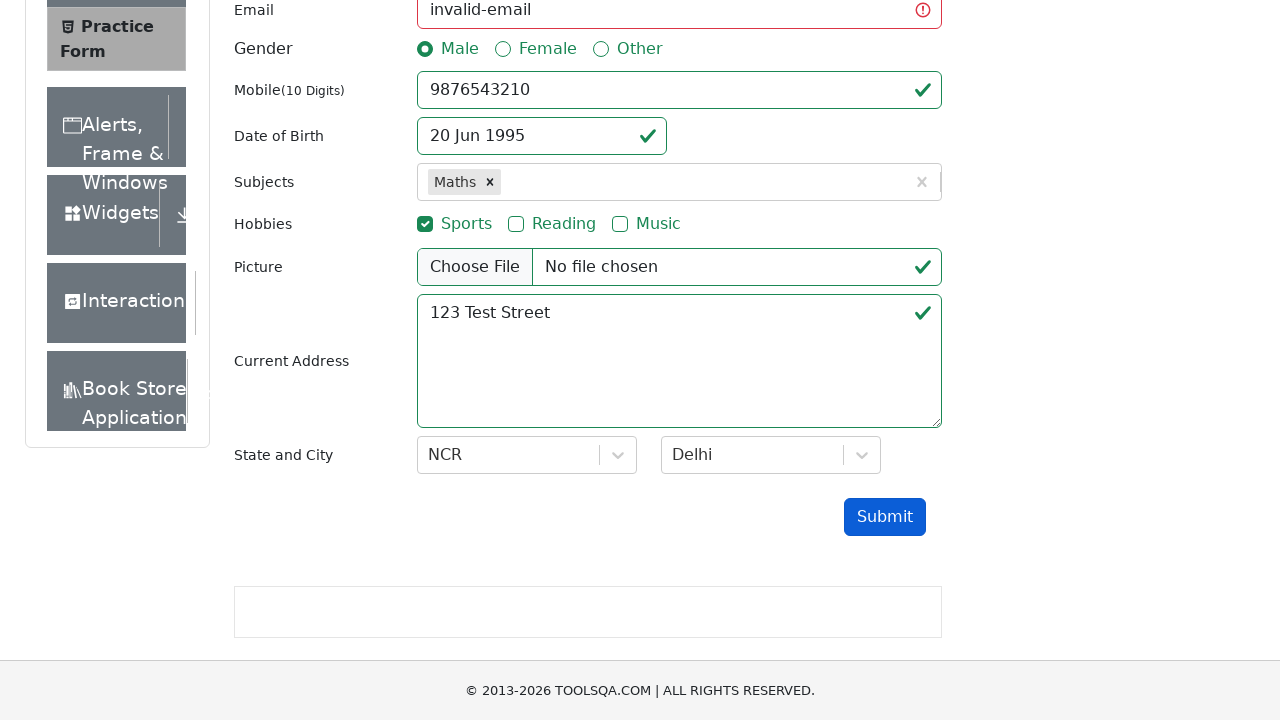